Tests a practice automation form by filling in personal details including name, email, gender, mobile number, date of birth, subjects, and hobbies.

Starting URL: https://www.tutorialspoint.com/selenium/practice/selenium_automation_practice.php

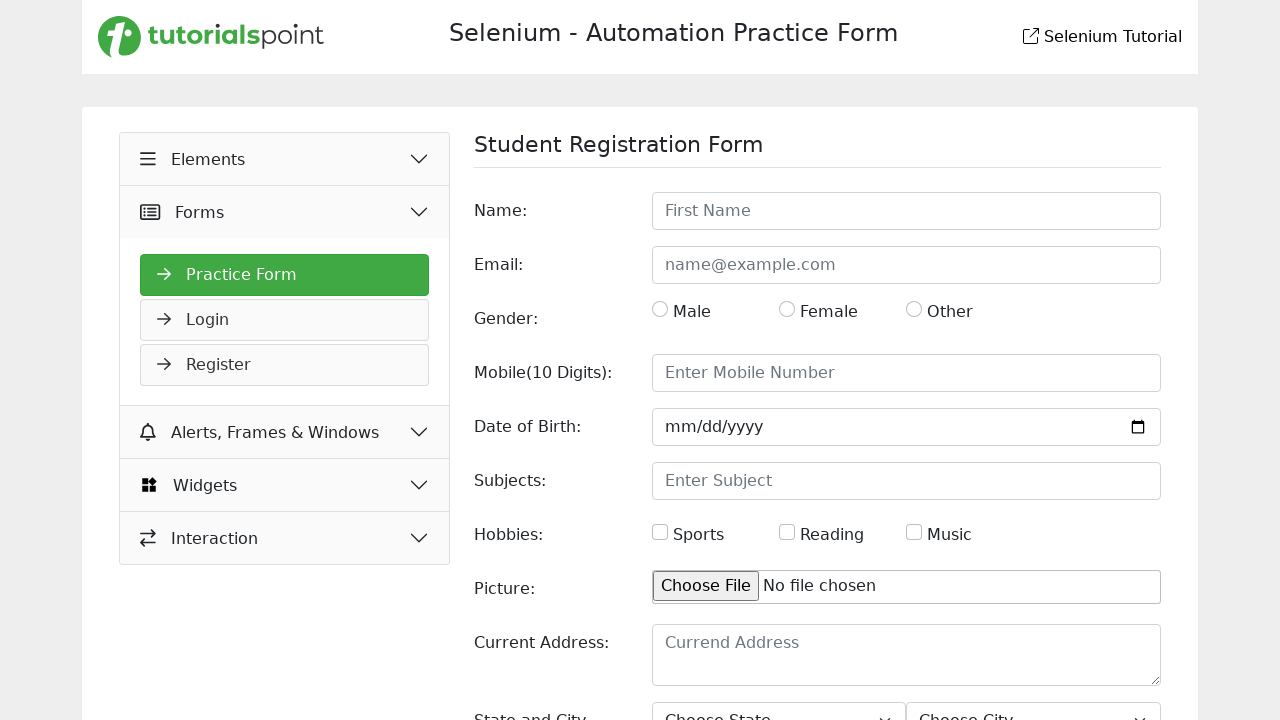

Clicked on Name field at (906, 211) on internal:role=textbox[name="Name:"i]
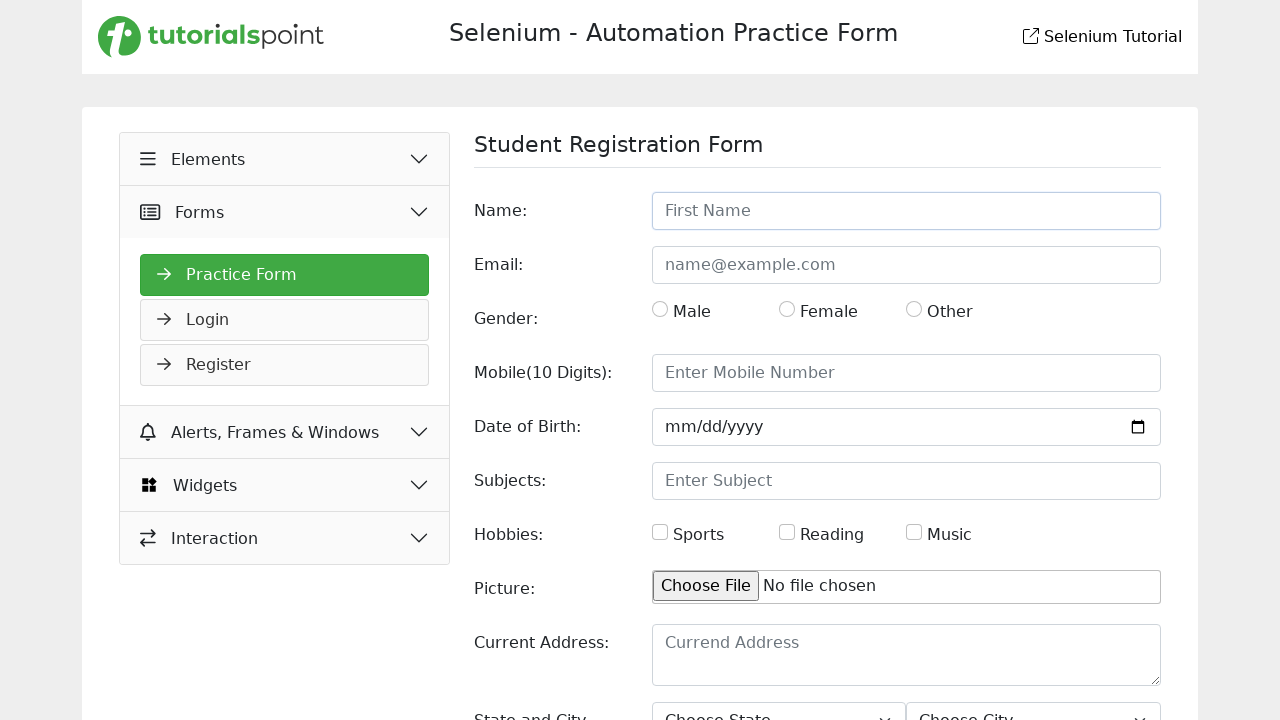

Filled Name field with 'abc' on internal:role=textbox[name="Name:"i]
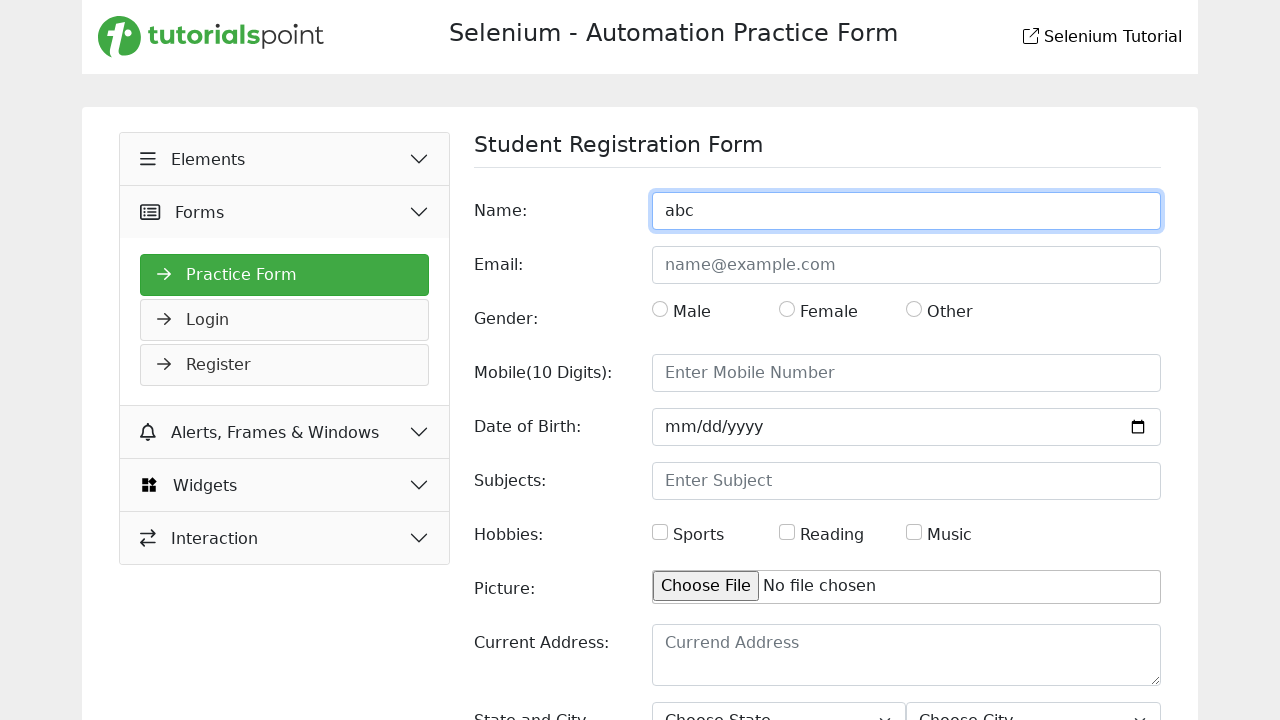

Clicked on Email field at (906, 265) on internal:role=textbox[name="Email:"i]
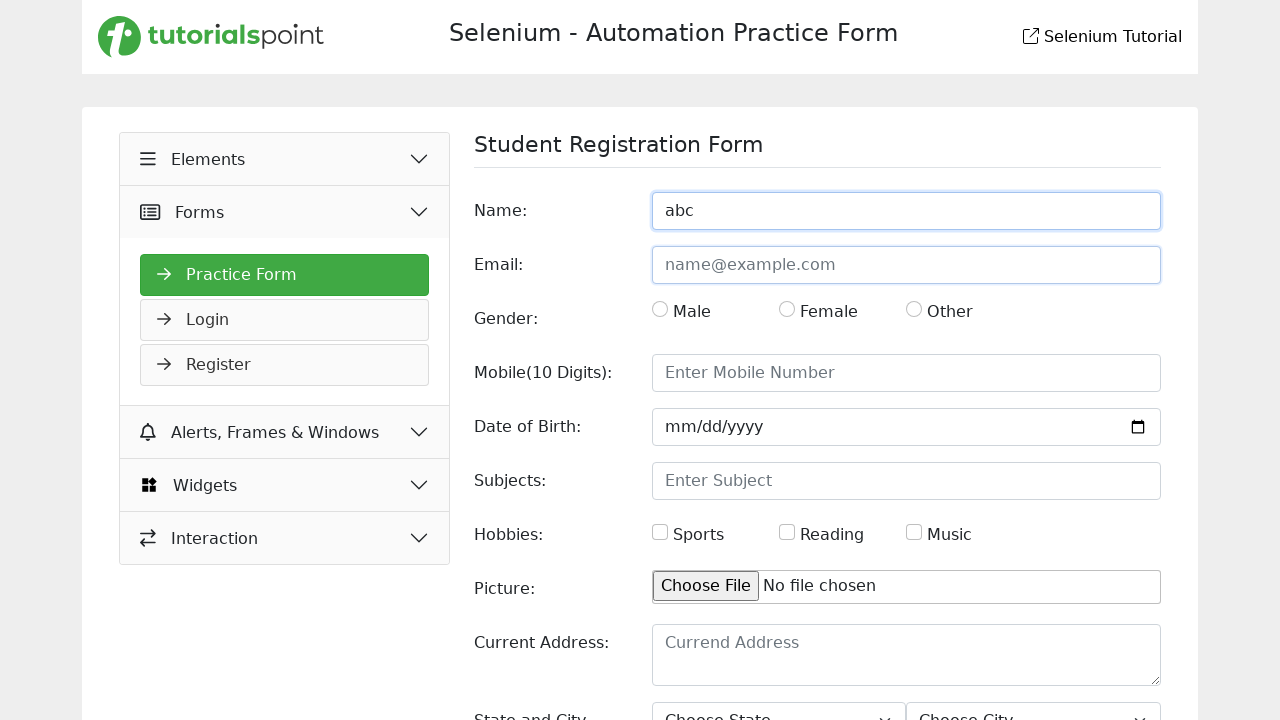

Filled Email field with 'abc@gmail.com' on internal:role=textbox[name="Email:"i]
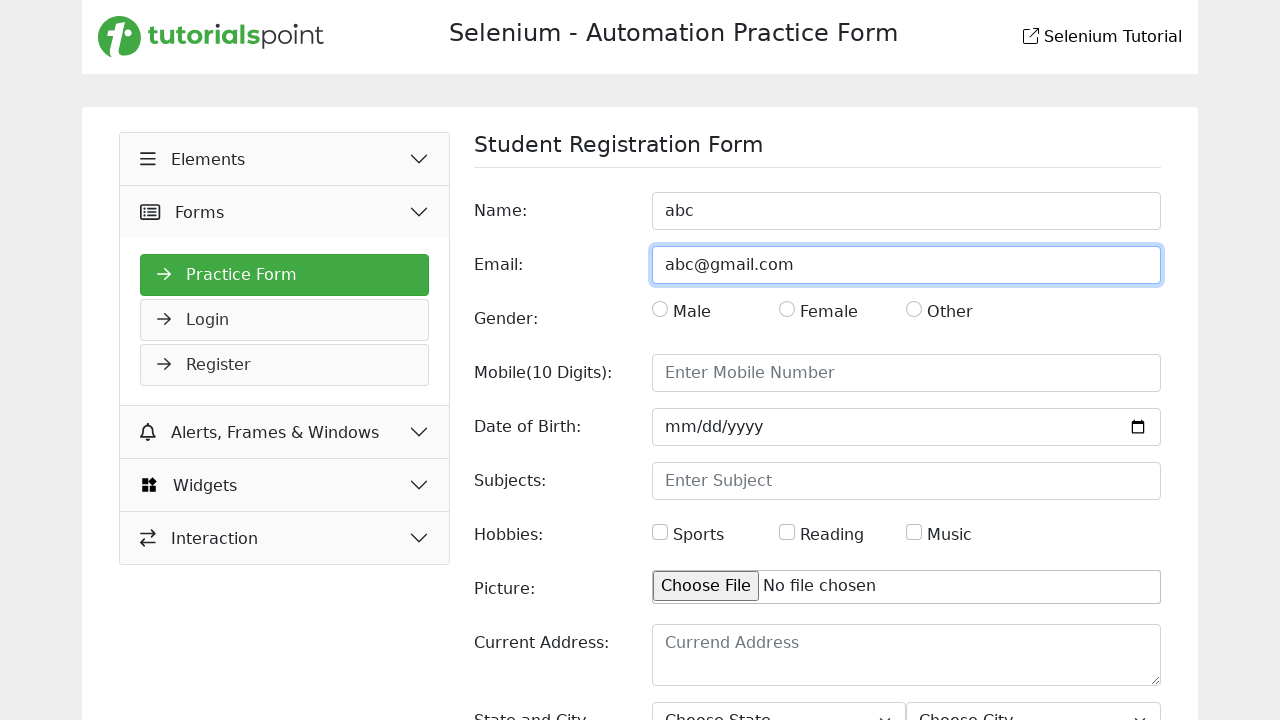

Selected Gender radio button at (660, 309) on internal:role=radio[name="Gender:"i]
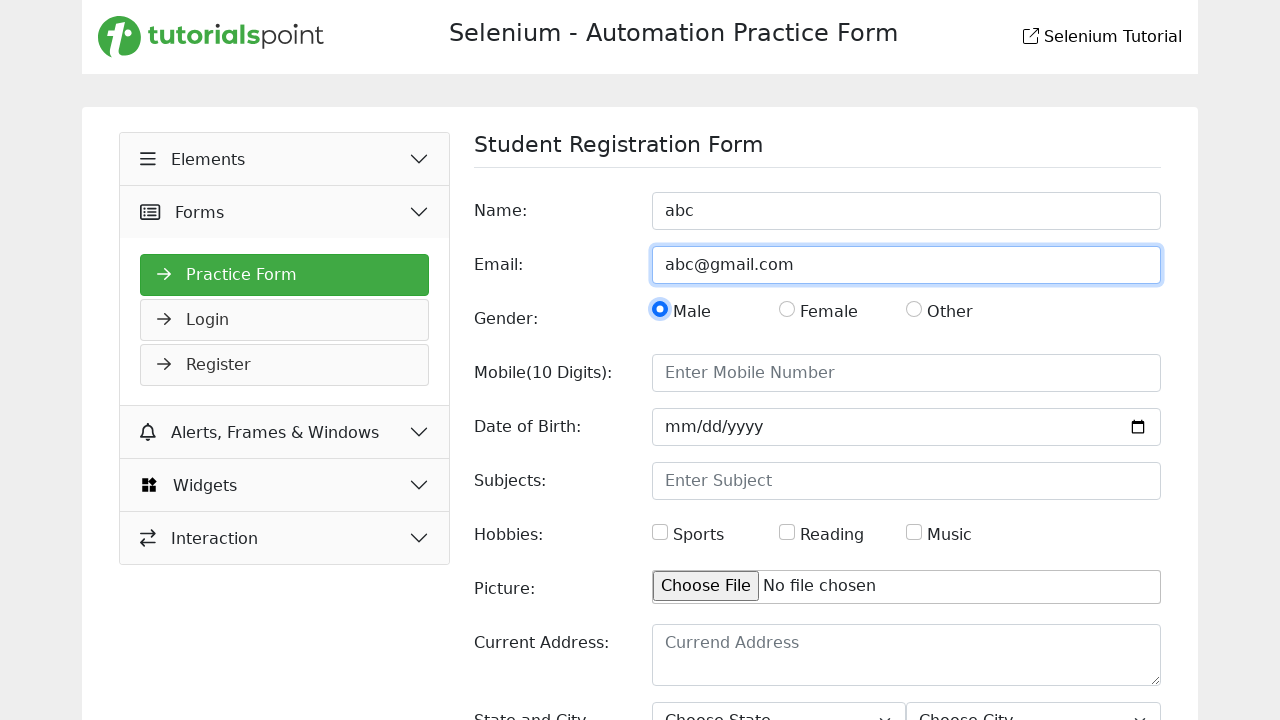

Clicked on Mobile number field at (906, 373) on internal:role=textbox[name="Mobile(10 Digits):"i]
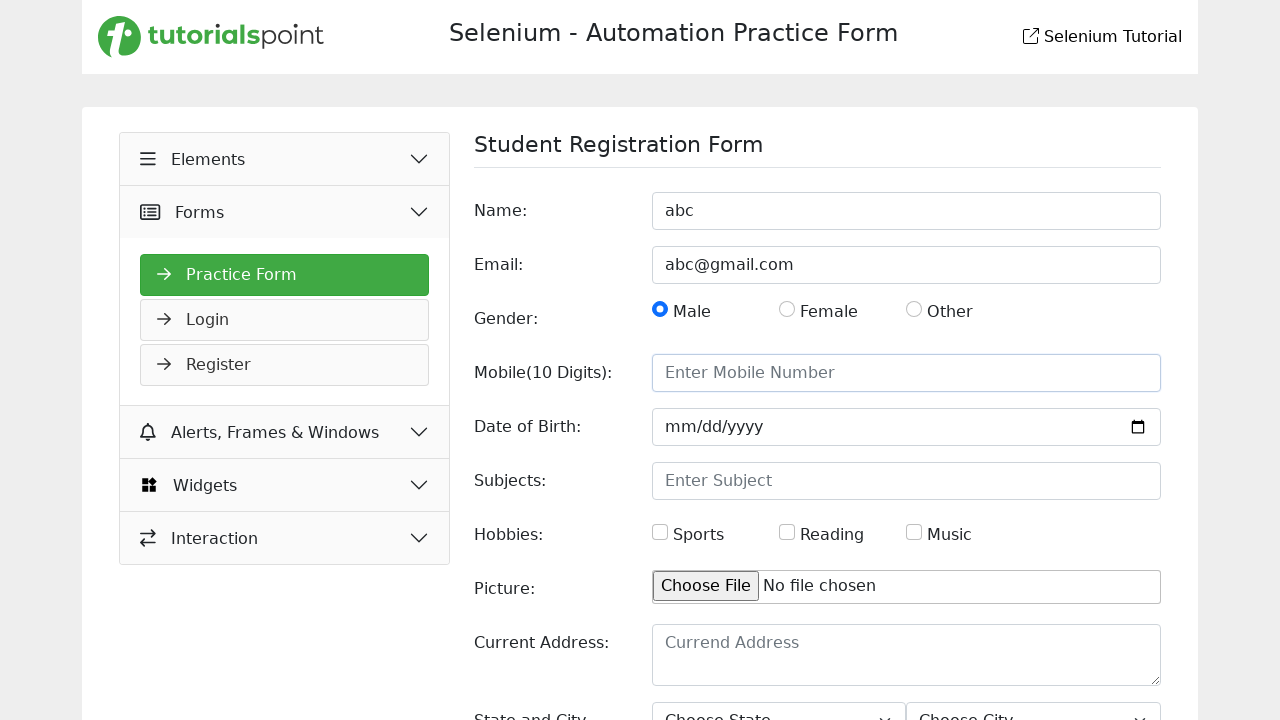

Filled Mobile number field with '9898989898' on internal:role=textbox[name="Mobile(10 Digits):"i]
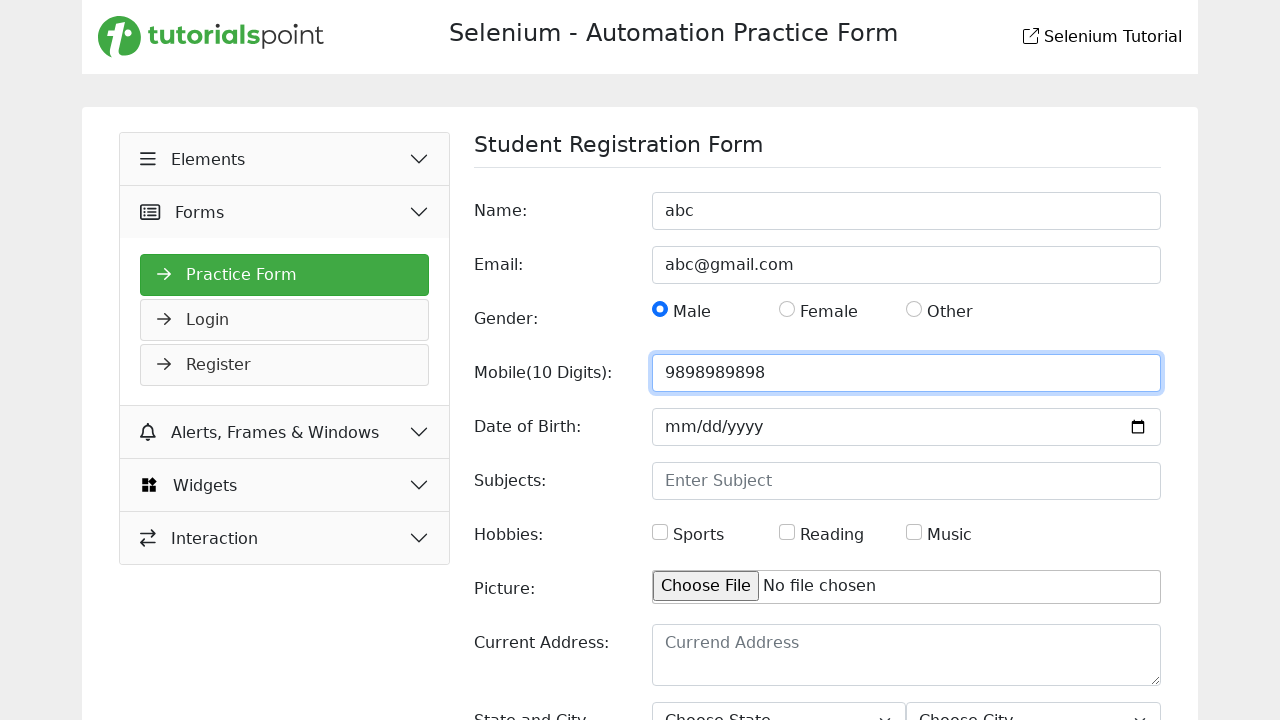

Filled Date of Birth field with '2012-12-12' on internal:role=textbox[name="Date of Birth:"i]
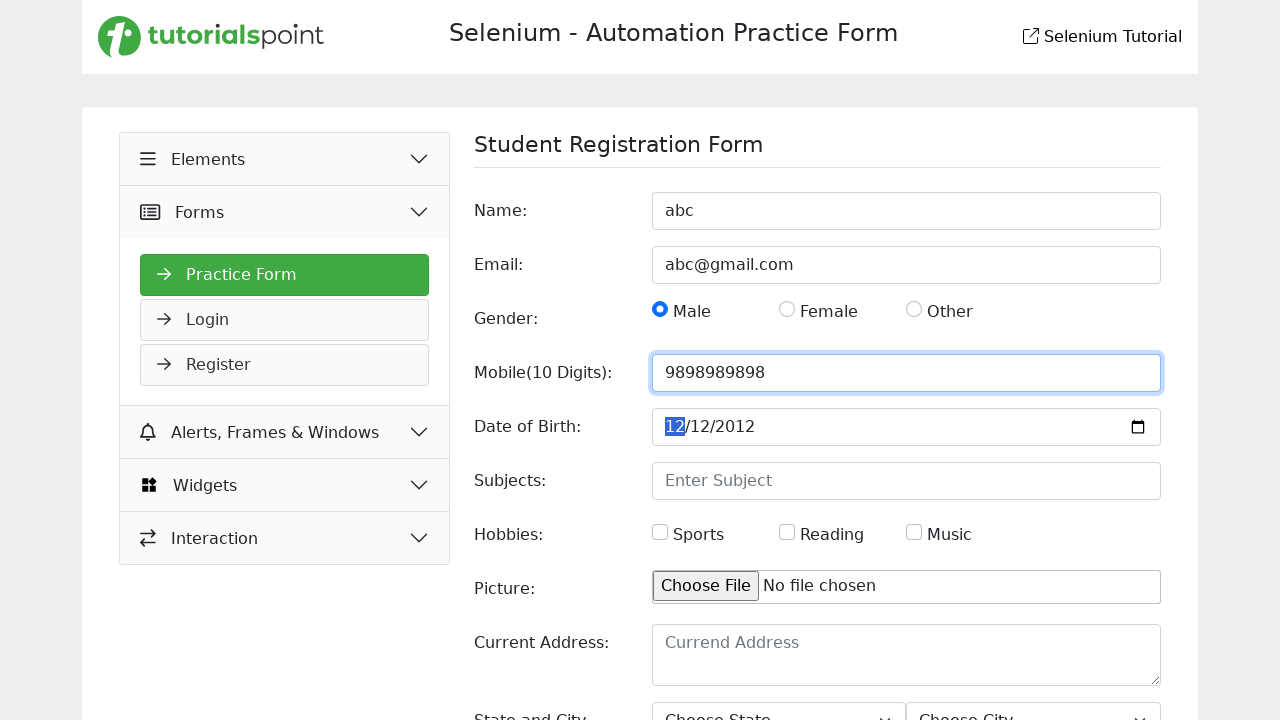

Clicked on Subjects field at (906, 481) on internal:role=textbox[name="Subjects:"i]
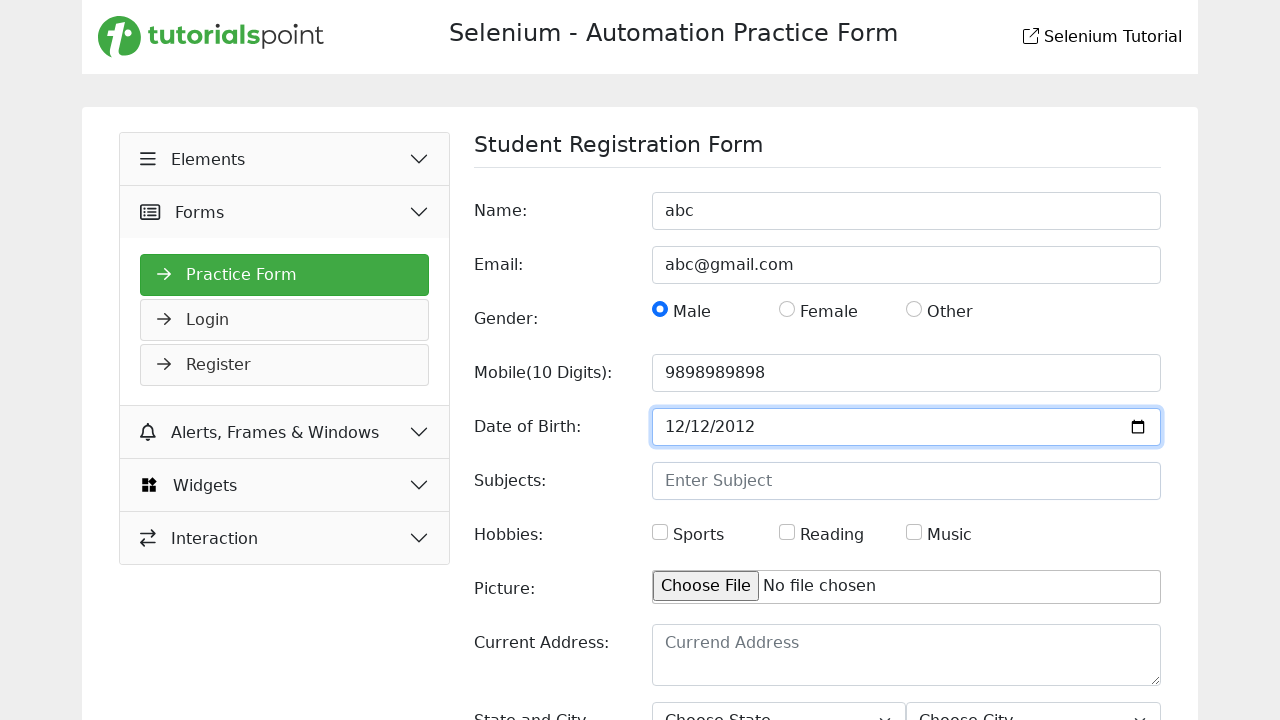

Filled Subjects field with 'xyz' on internal:role=textbox[name="Subjects:"i]
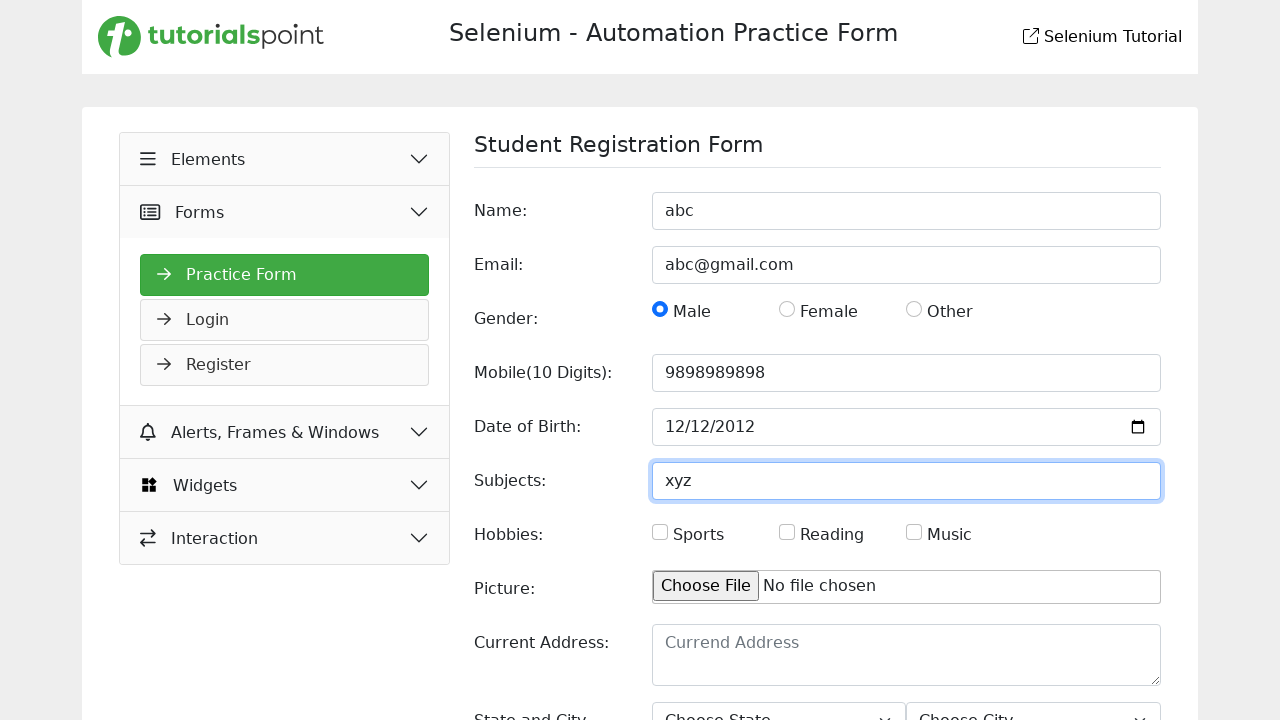

Checked Hobbies checkbox at (660, 532) on internal:role=checkbox[name="Hobbies:"i]
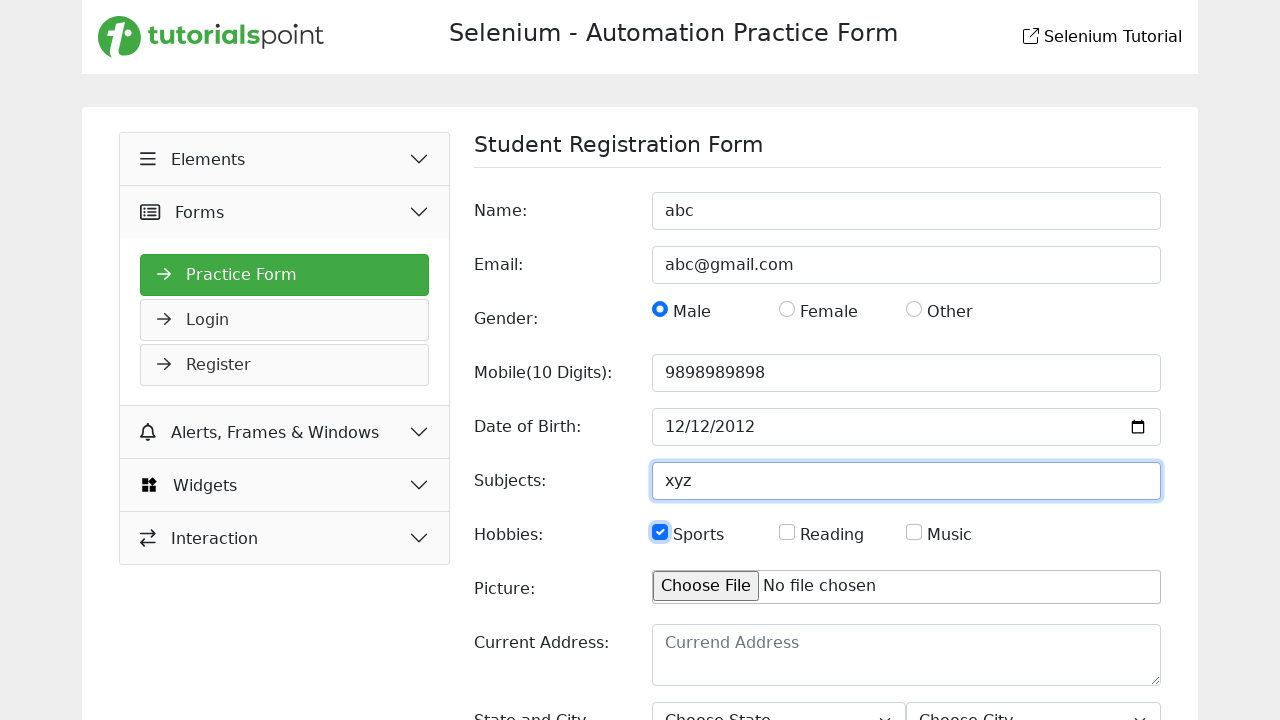

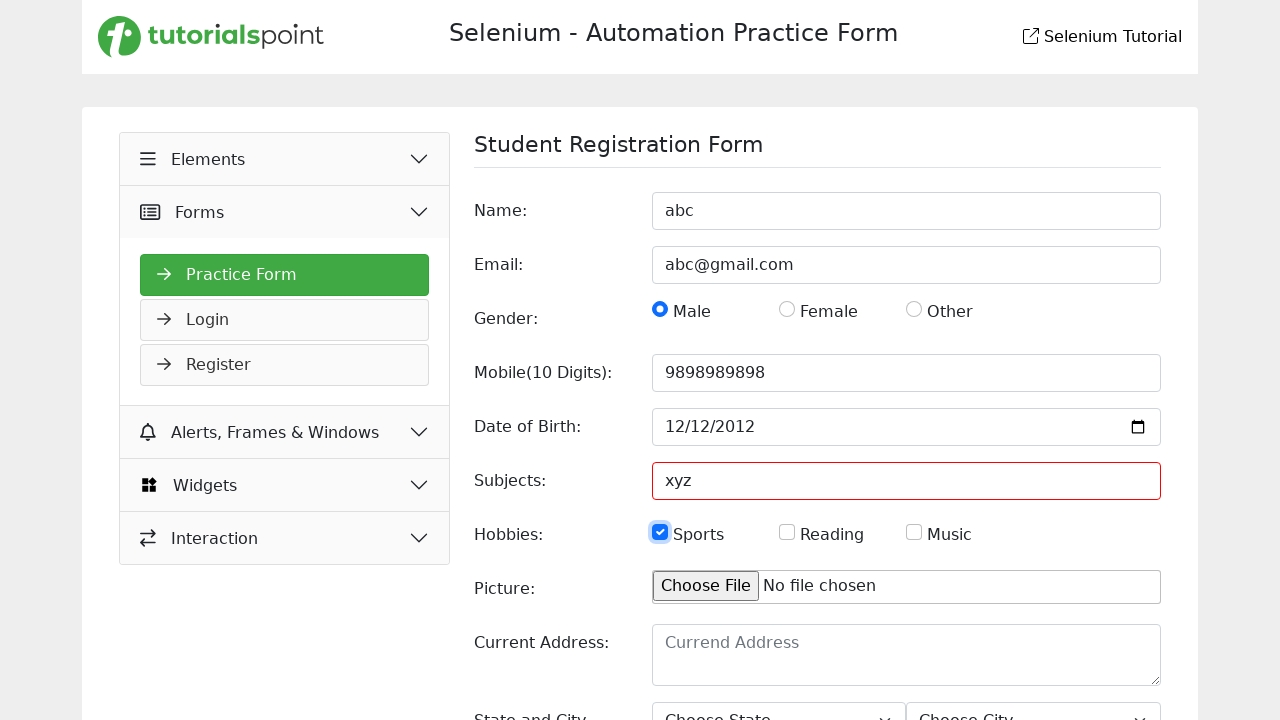